Tests page scrolling functionality by navigating to a documentation page and scrolling to the bottom to trigger layout metrics.

Starting URL: https://www.sitespeed.io/documentation/sitespeed.io/performance-dashboard/

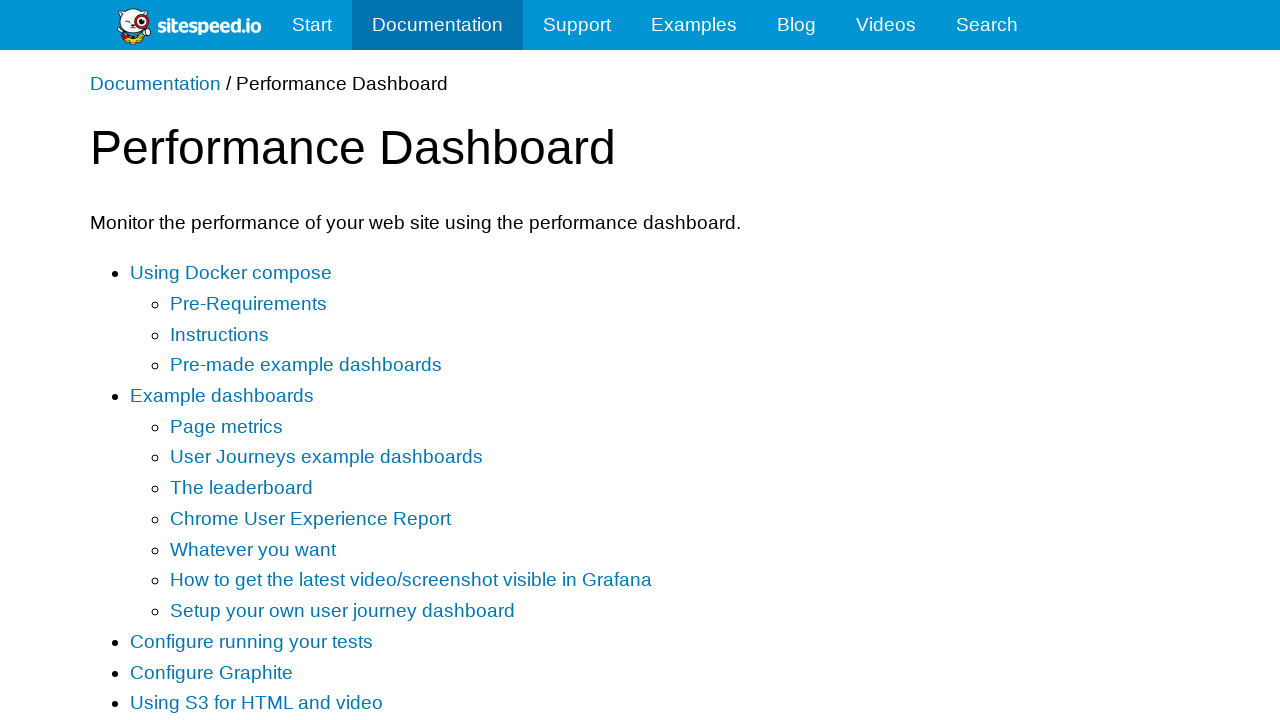

Navigated to sitespeed.io performance dashboard documentation page
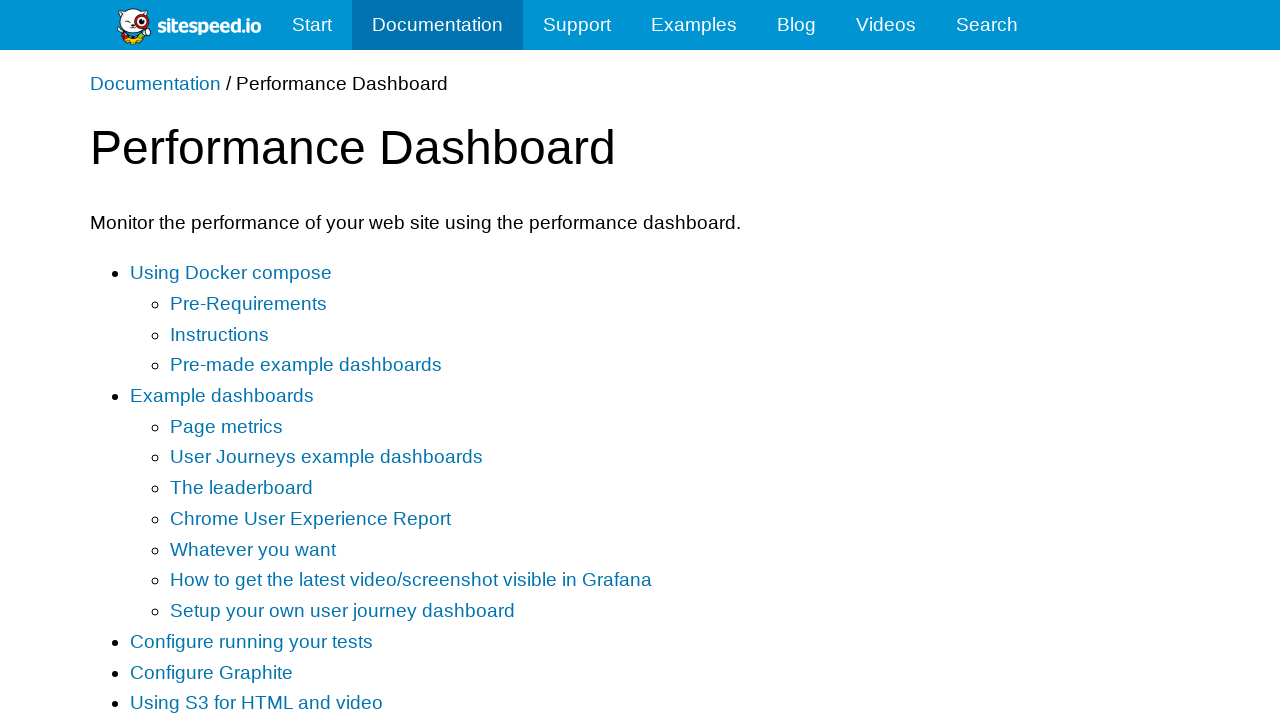

Scrolled page to bottom with incremental steps to trigger layout metrics
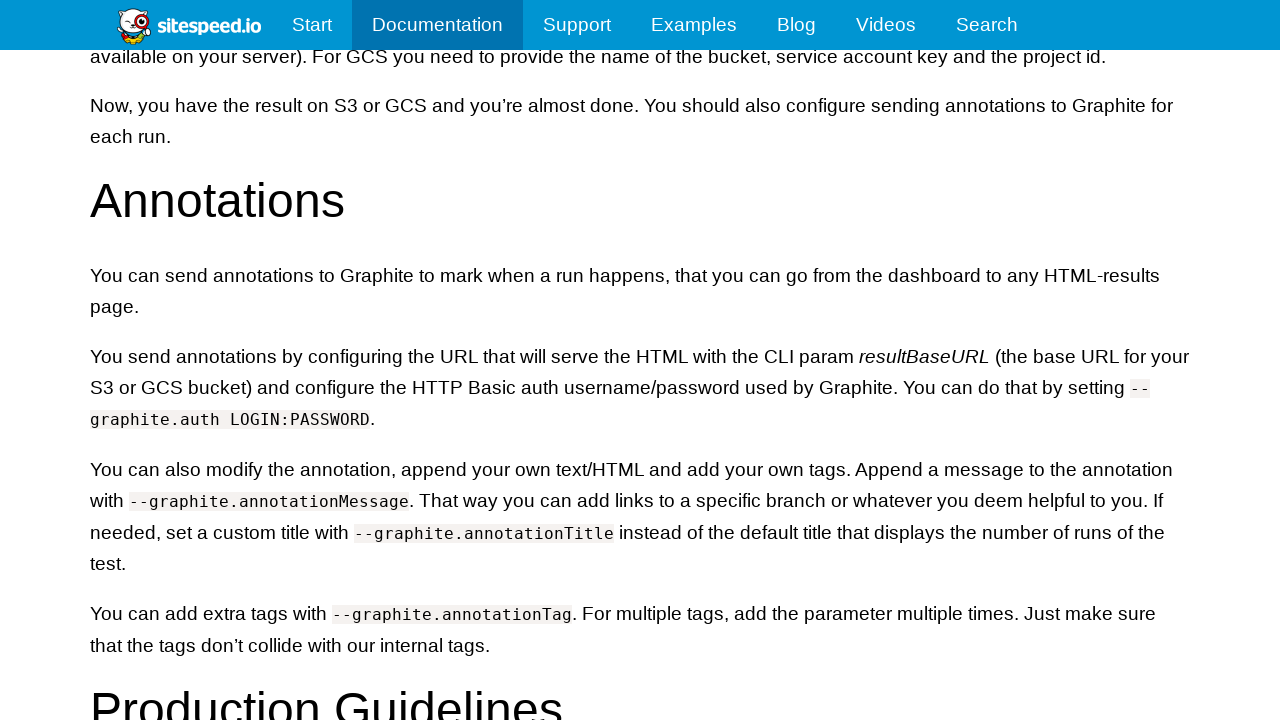

Waited for lazy-loaded content to finish loading
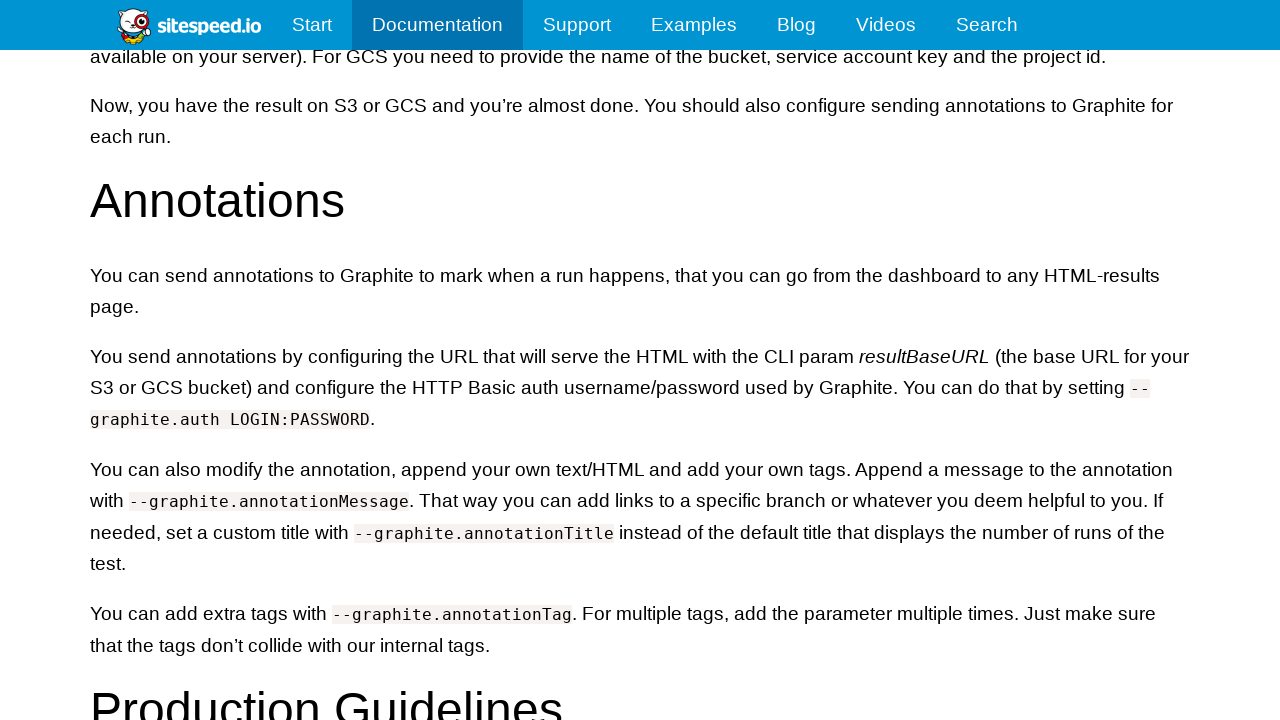

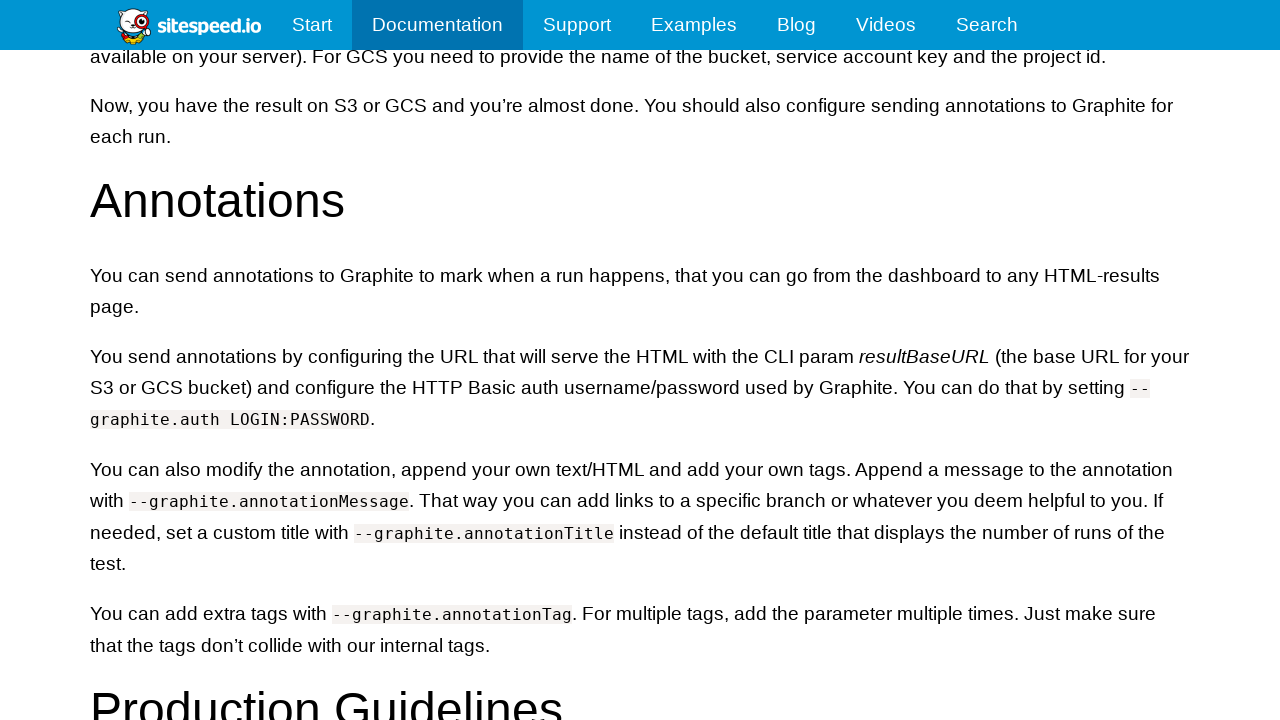